Tests filtering to display only completed todo items

Starting URL: https://demo.playwright.dev/todomvc

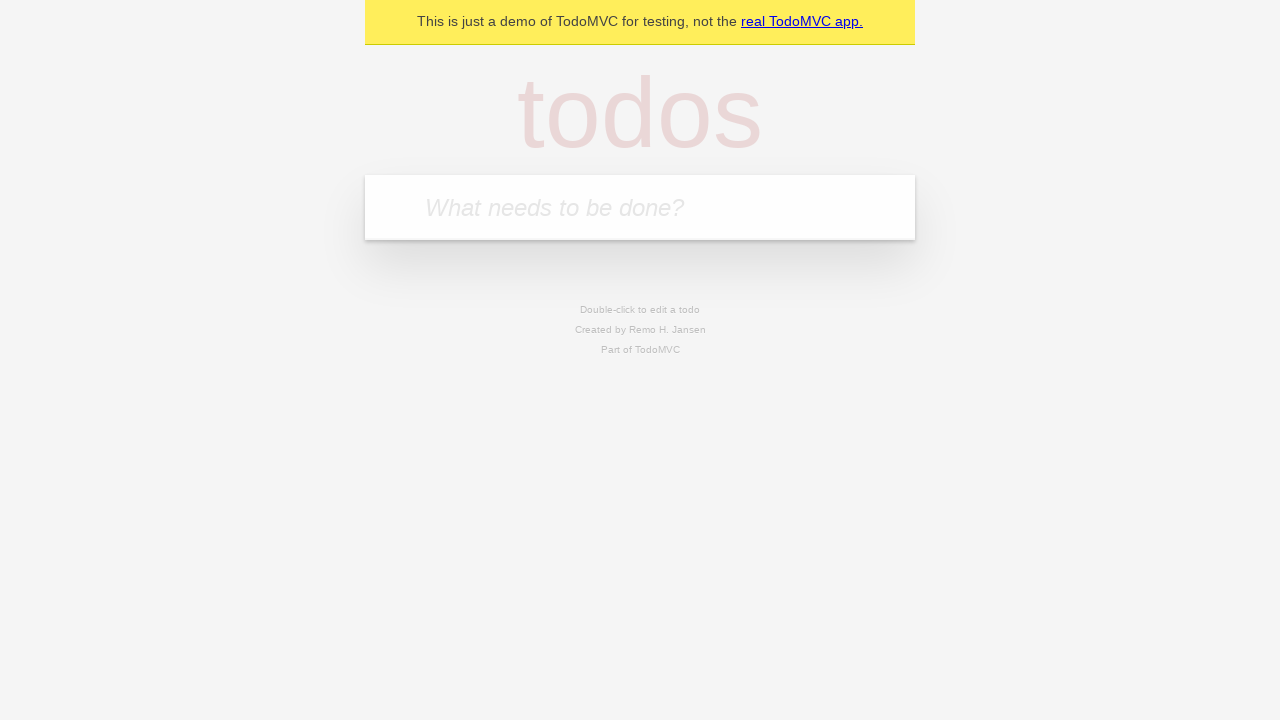

Filled new todo field with 'buy some cheese' on .new-todo
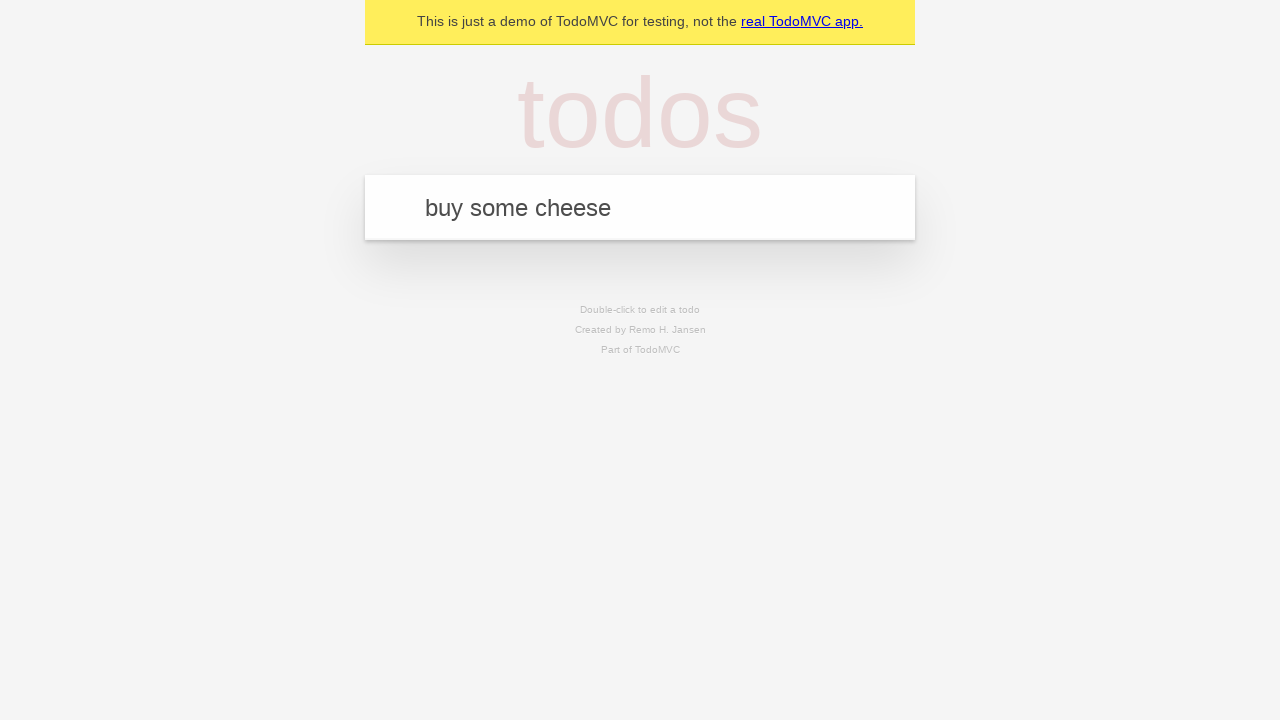

Pressed Enter to add first todo item on .new-todo
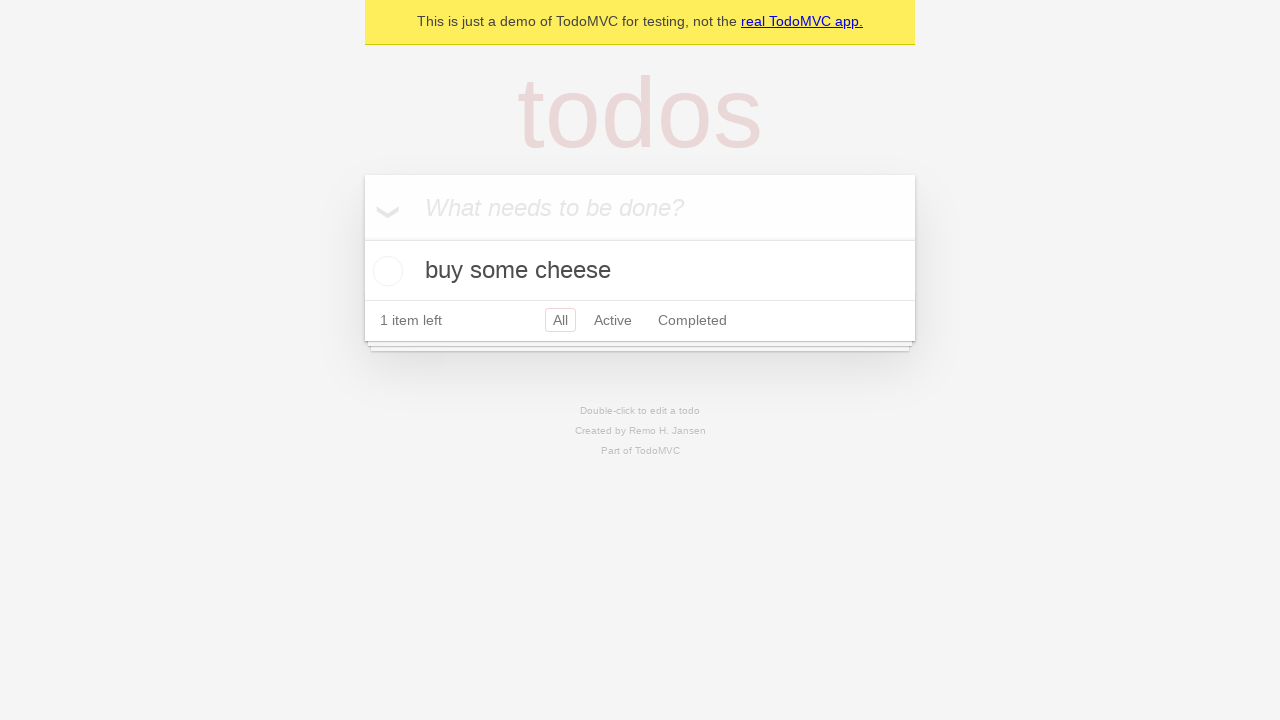

Filled new todo field with 'feed the cat' on .new-todo
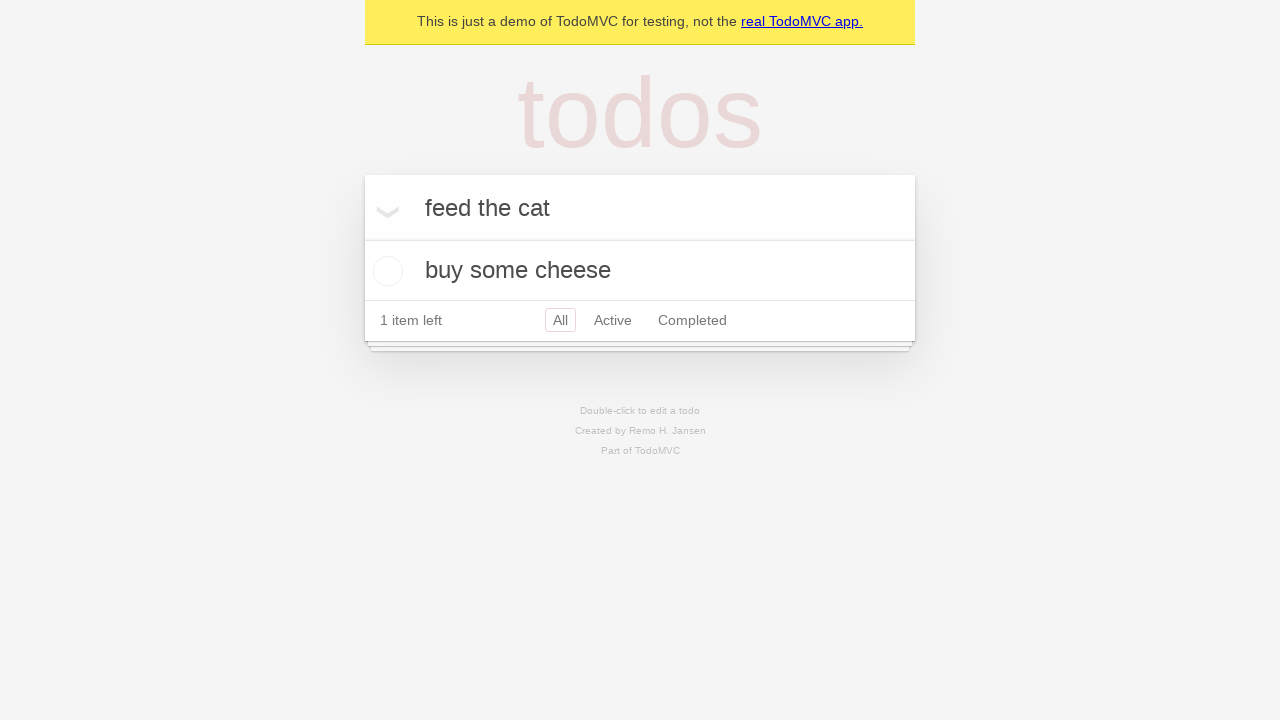

Pressed Enter to add second todo item on .new-todo
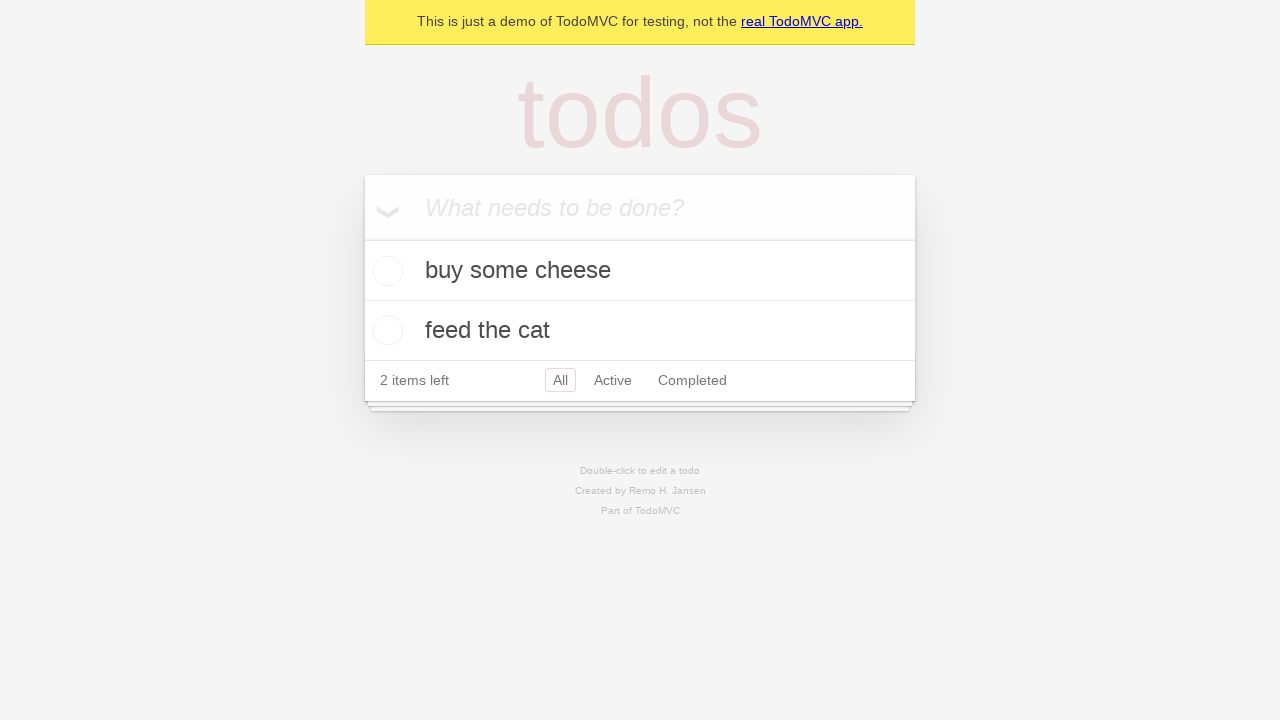

Filled new todo field with 'book a doctors appointment' on .new-todo
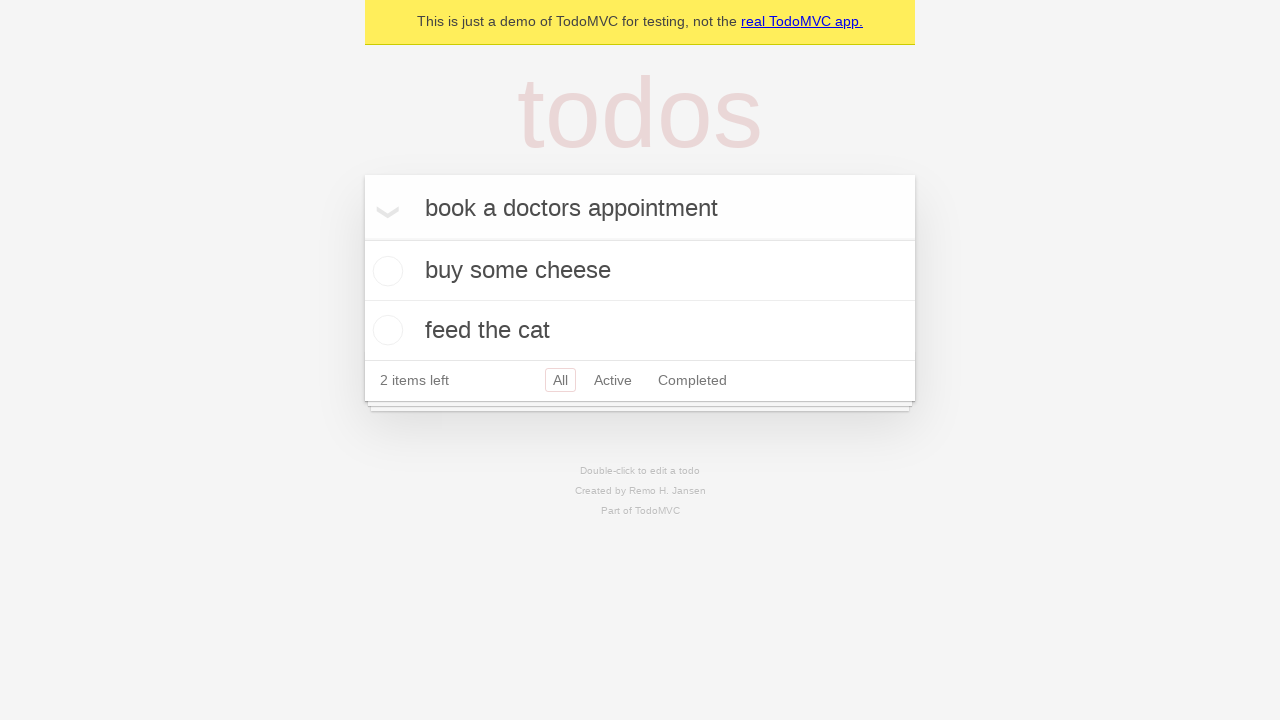

Pressed Enter to add third todo item on .new-todo
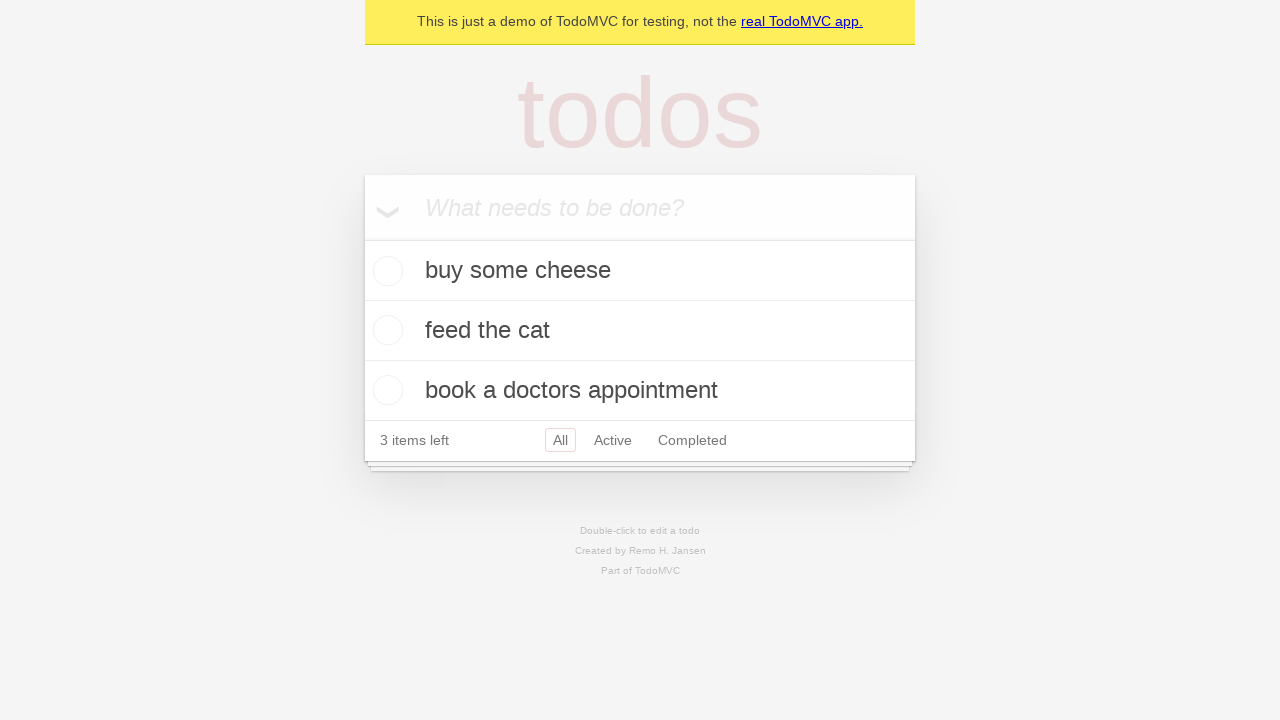

Checked the second todo item to mark it as completed at (385, 330) on .todo-list li .toggle >> nth=1
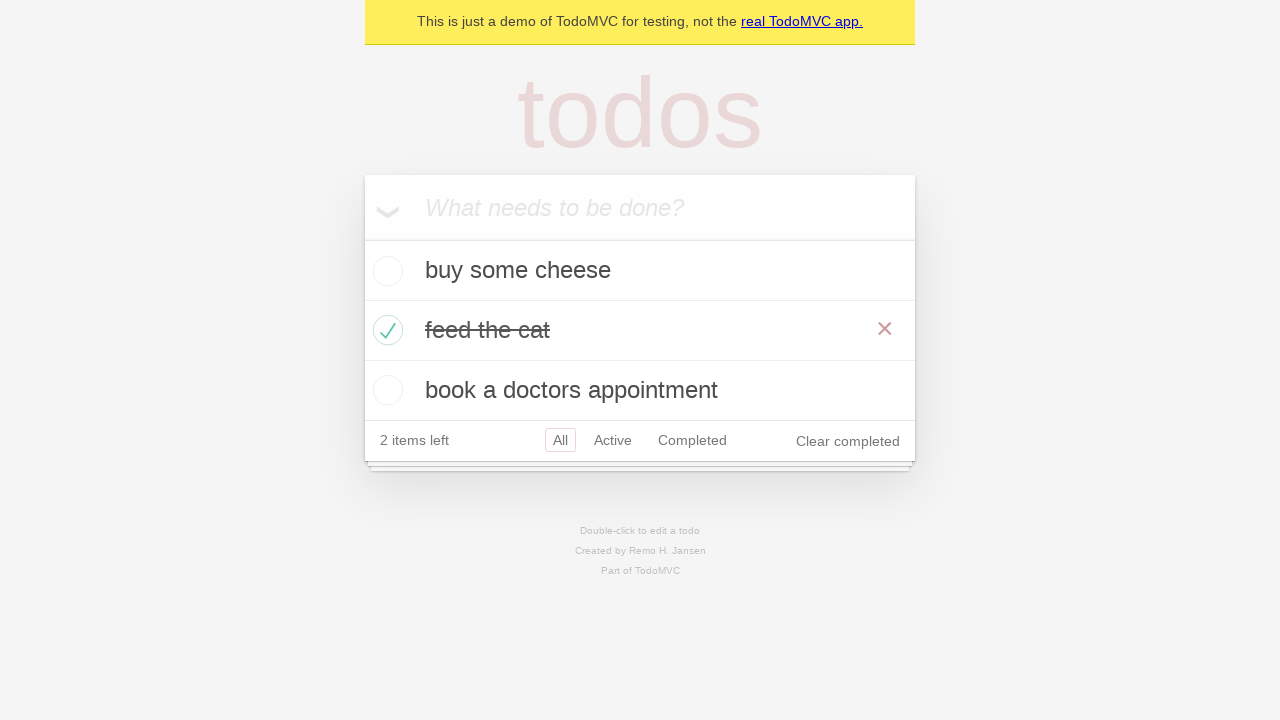

Clicked Completed filter to display only completed items at (692, 440) on .filters >> text=Completed
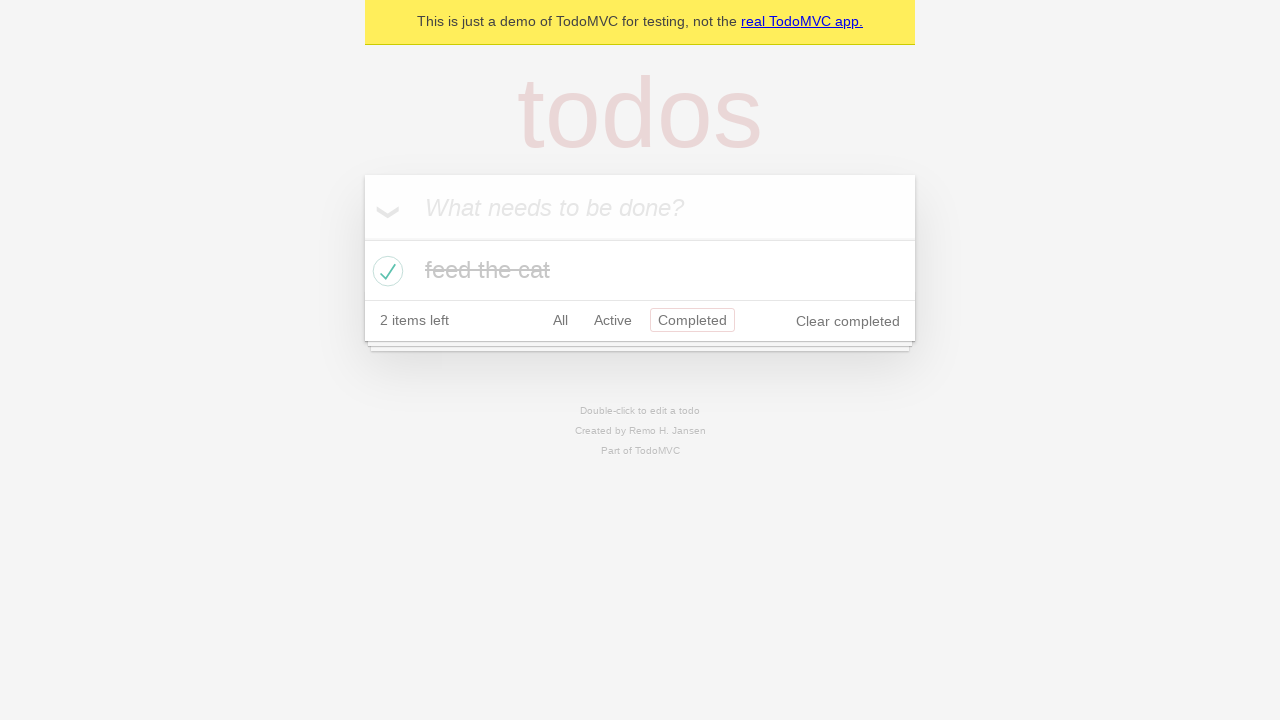

Waited for filtered todo list to appear
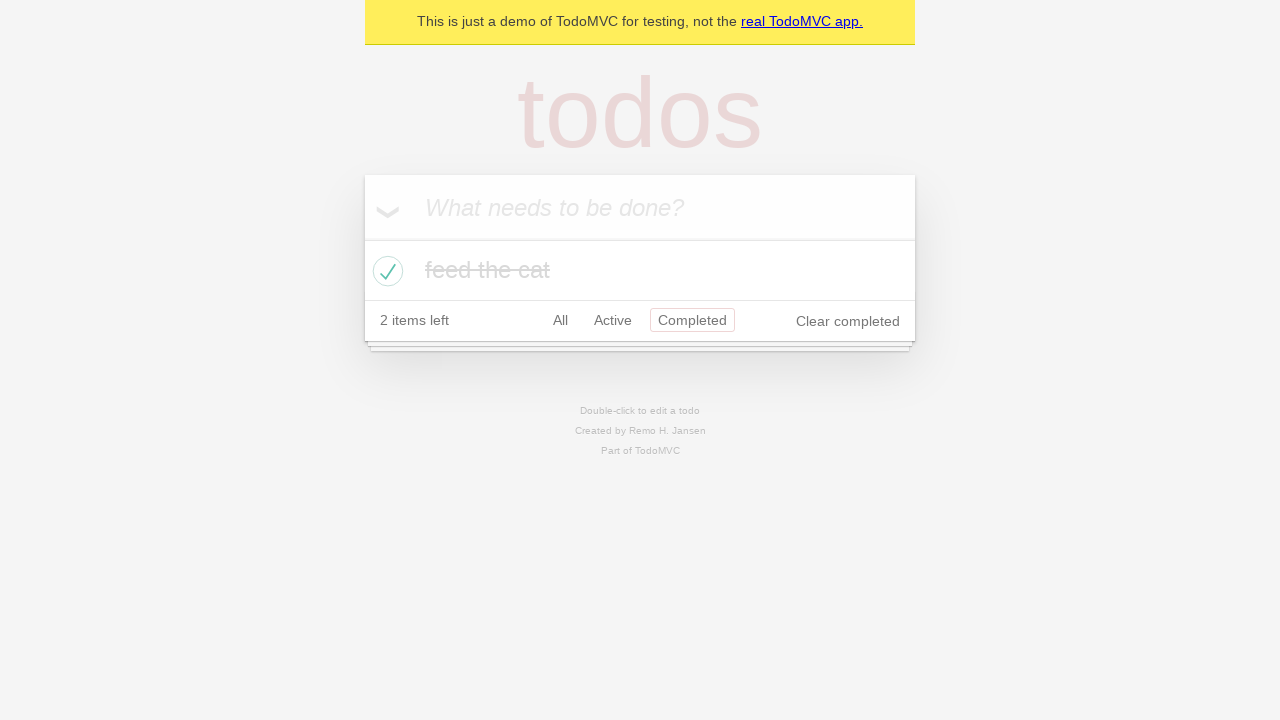

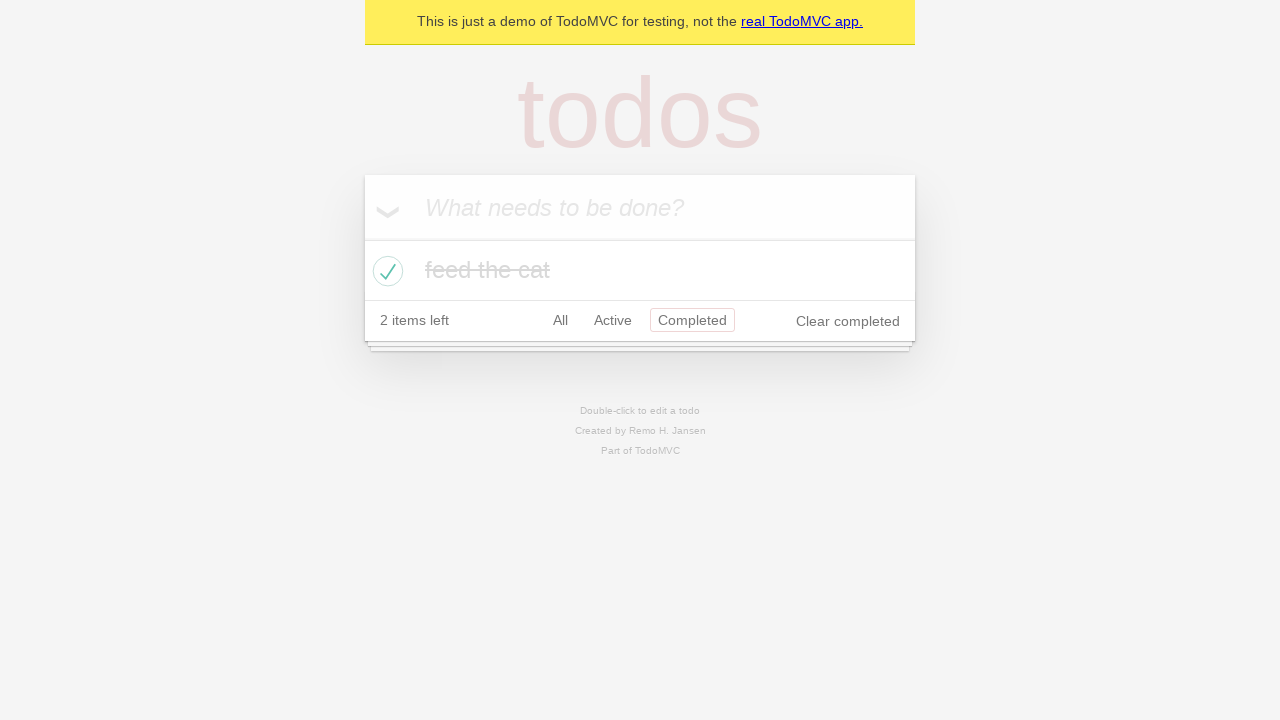